Tests file upload functionality on a demo page by uploading a file and verifying the filename appears in the file list

Starting URL: https://davidwalsh.name/demo/multiple-file-upload.php

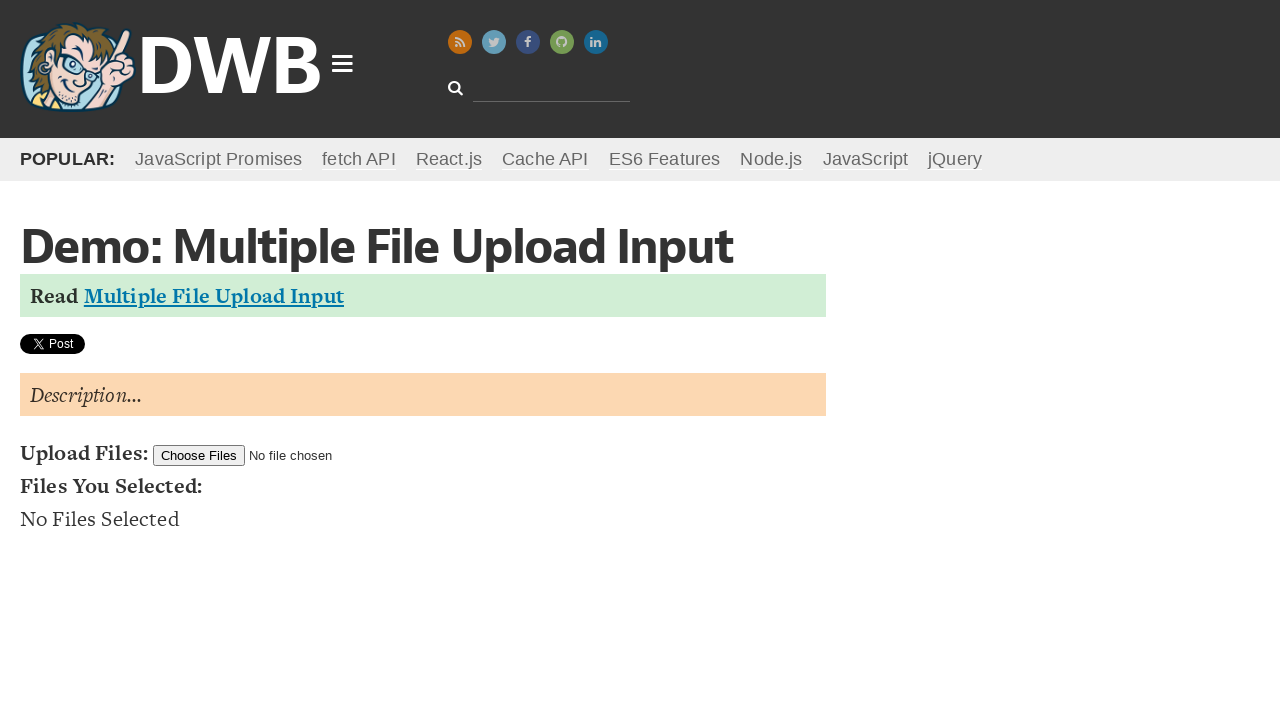

Created temporary test file with .txt extension
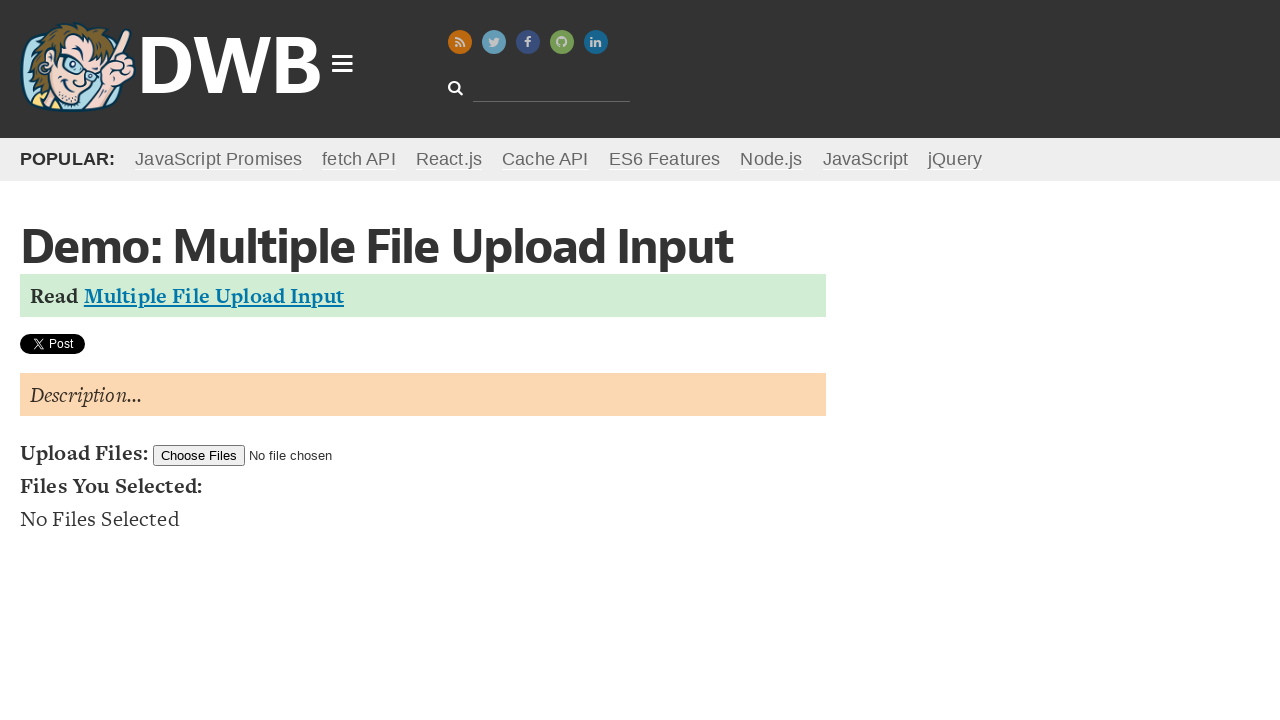

Uploaded file 'tmp7c_z5n6_.txt' via file input element
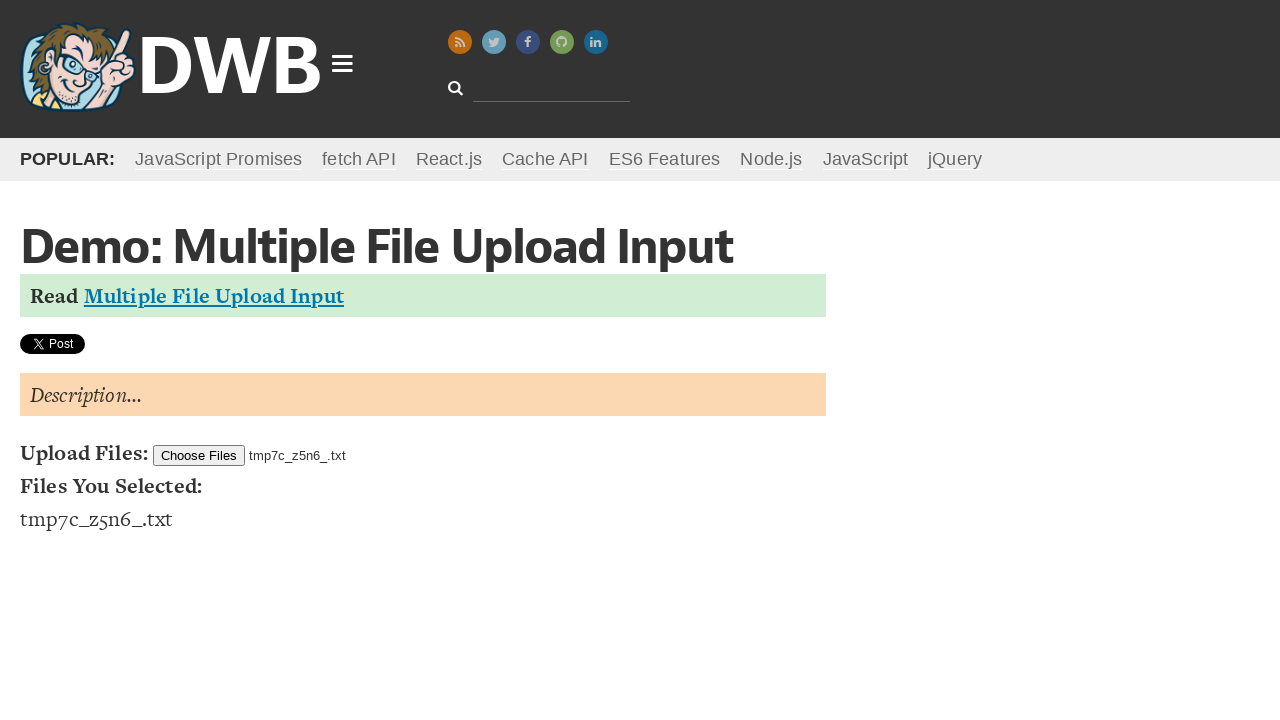

File appeared in the file list
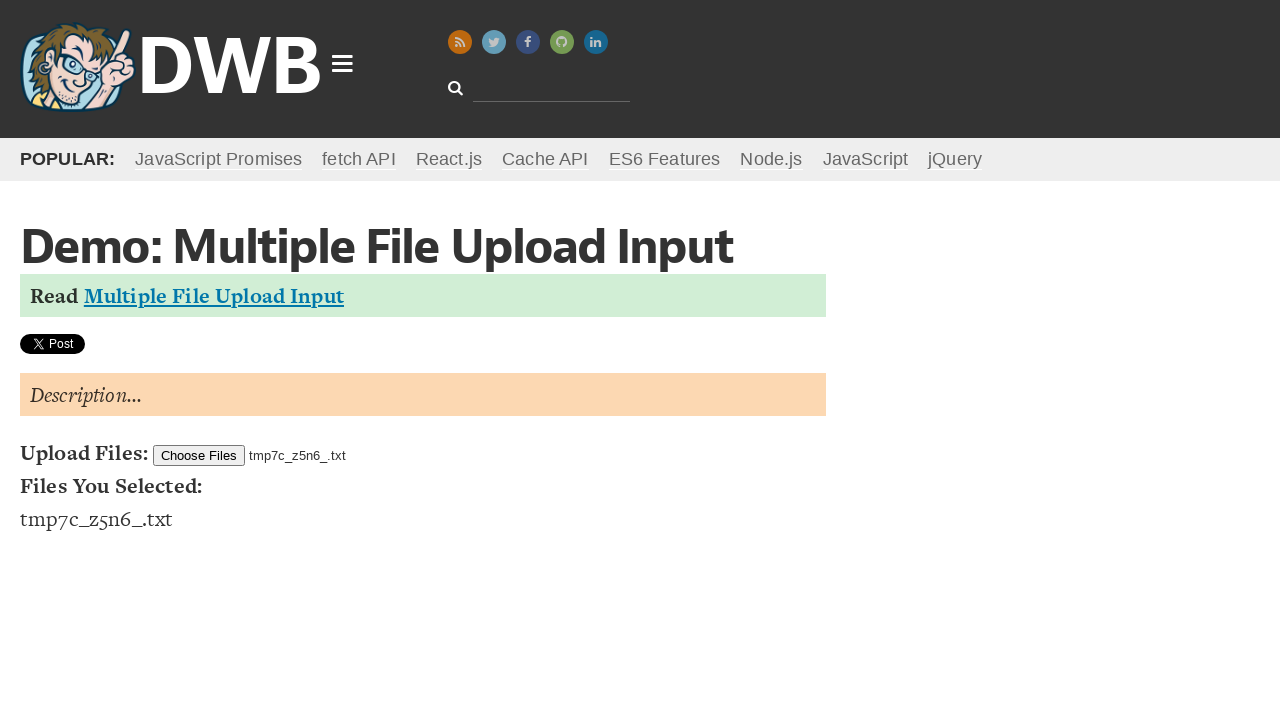

Cleaned up temporary test file
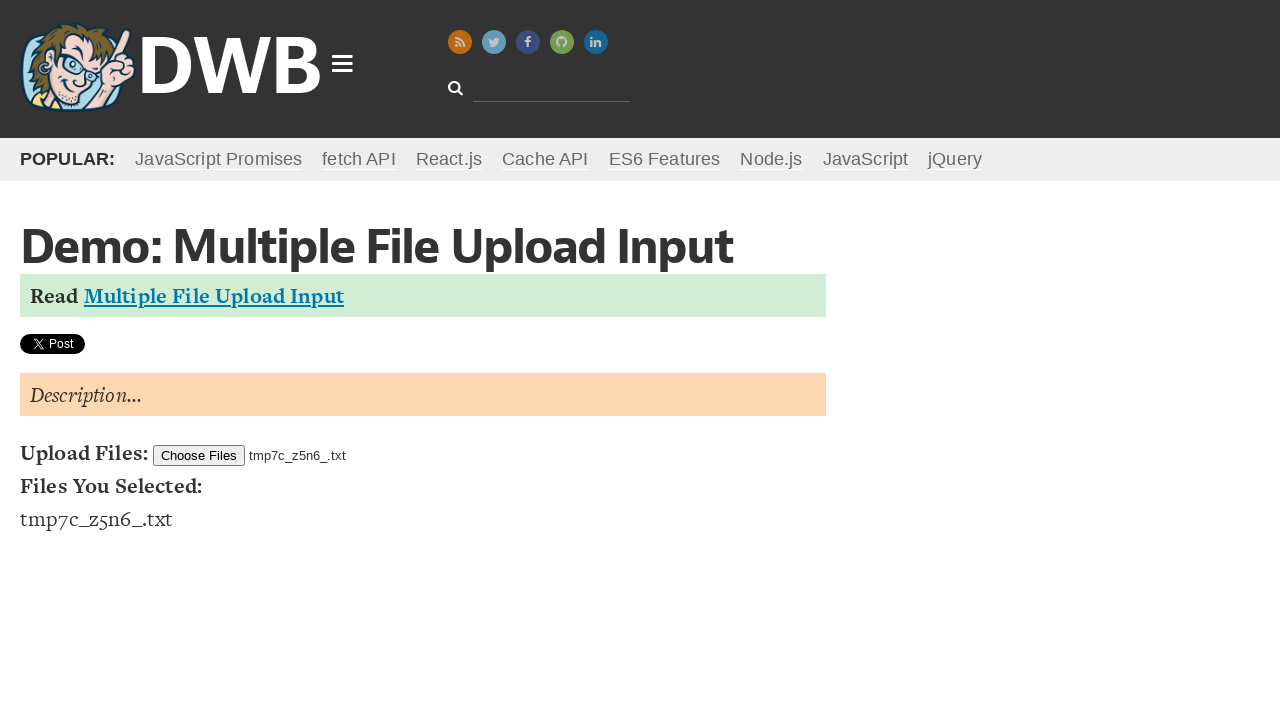

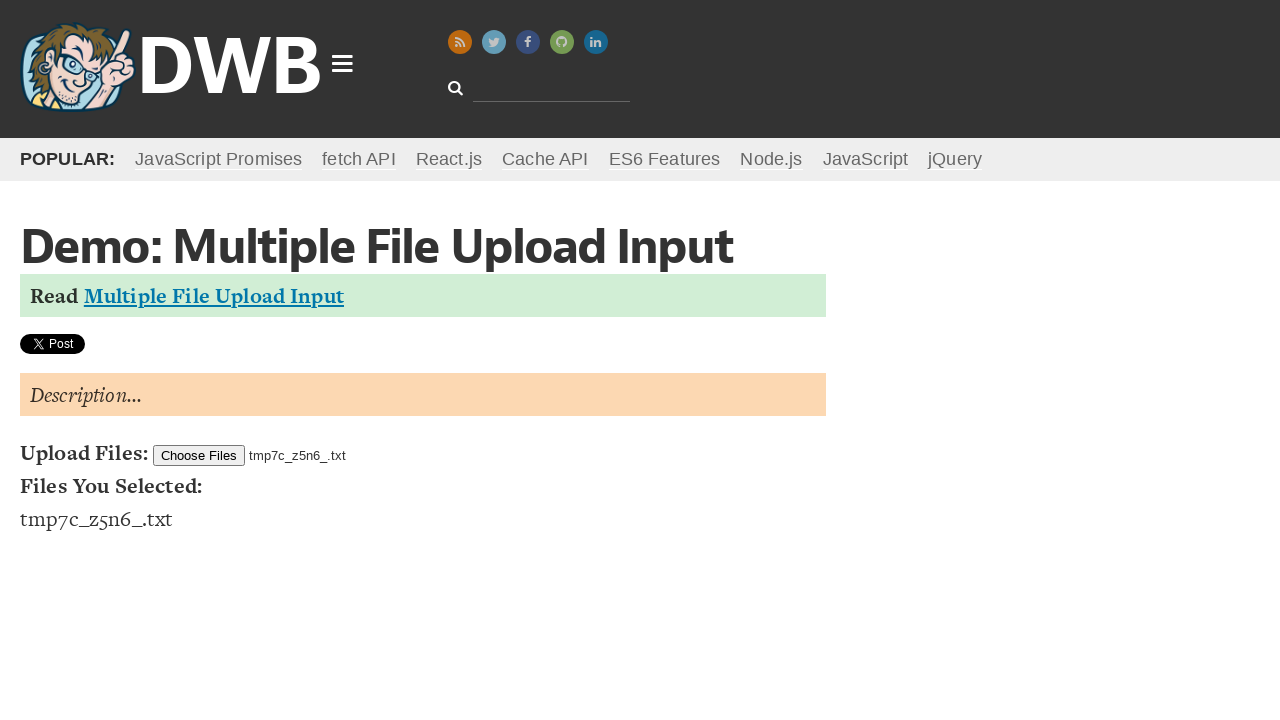